Tests e-commerce checkout flow by logging in with demo credentials, adding products to cart, and completing checkout process

Starting URL: https://www.saucedemo.com/

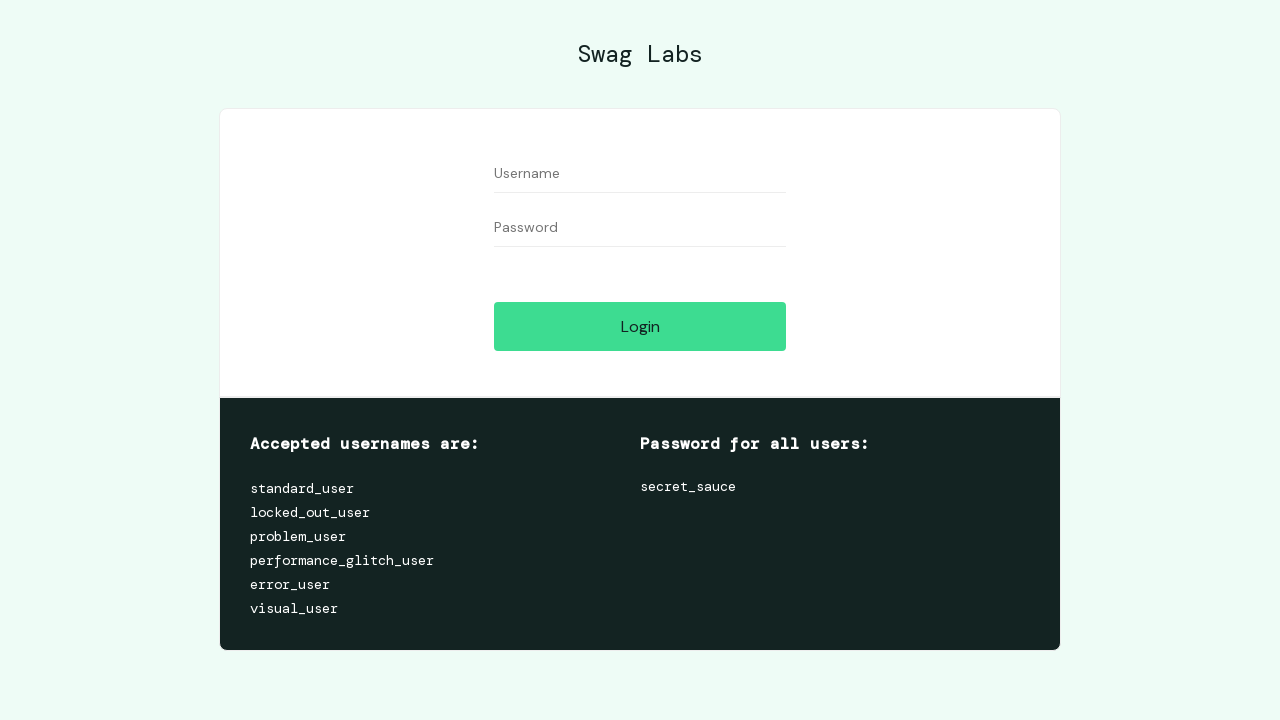

Filled username field with 'standard_user' on input#user-name
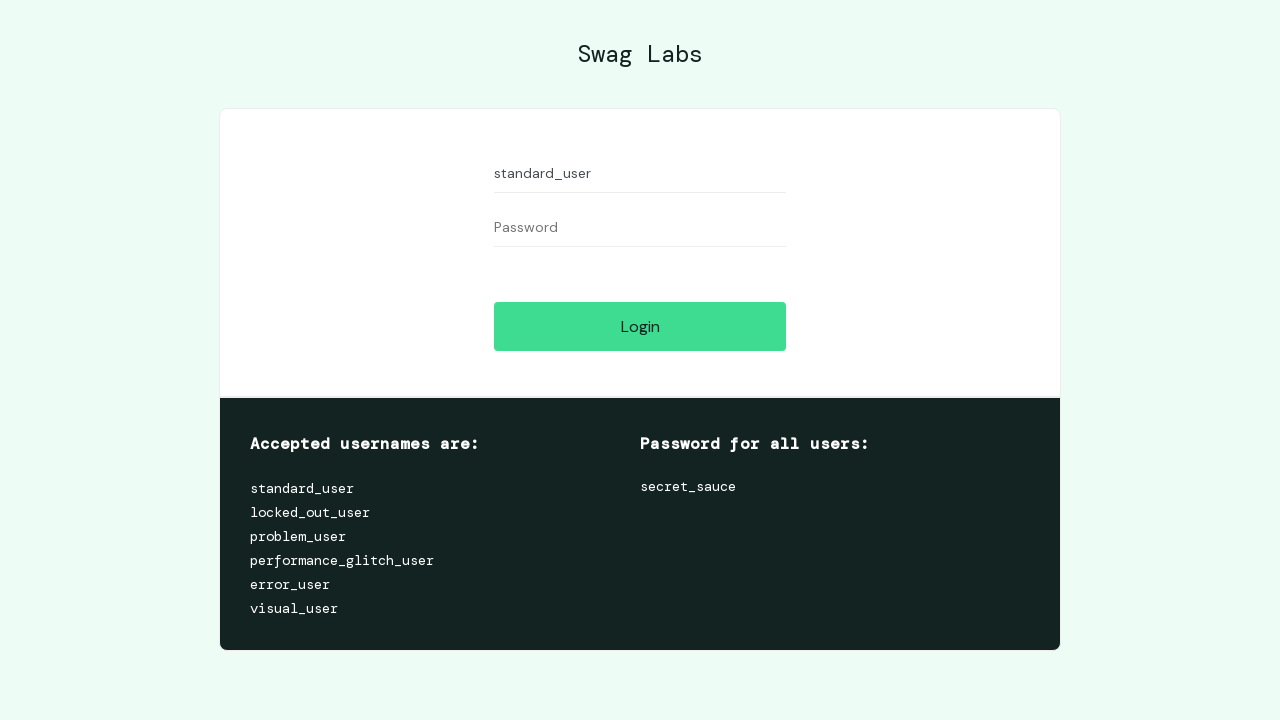

Filled password field with 'secret_sauce' on input#password
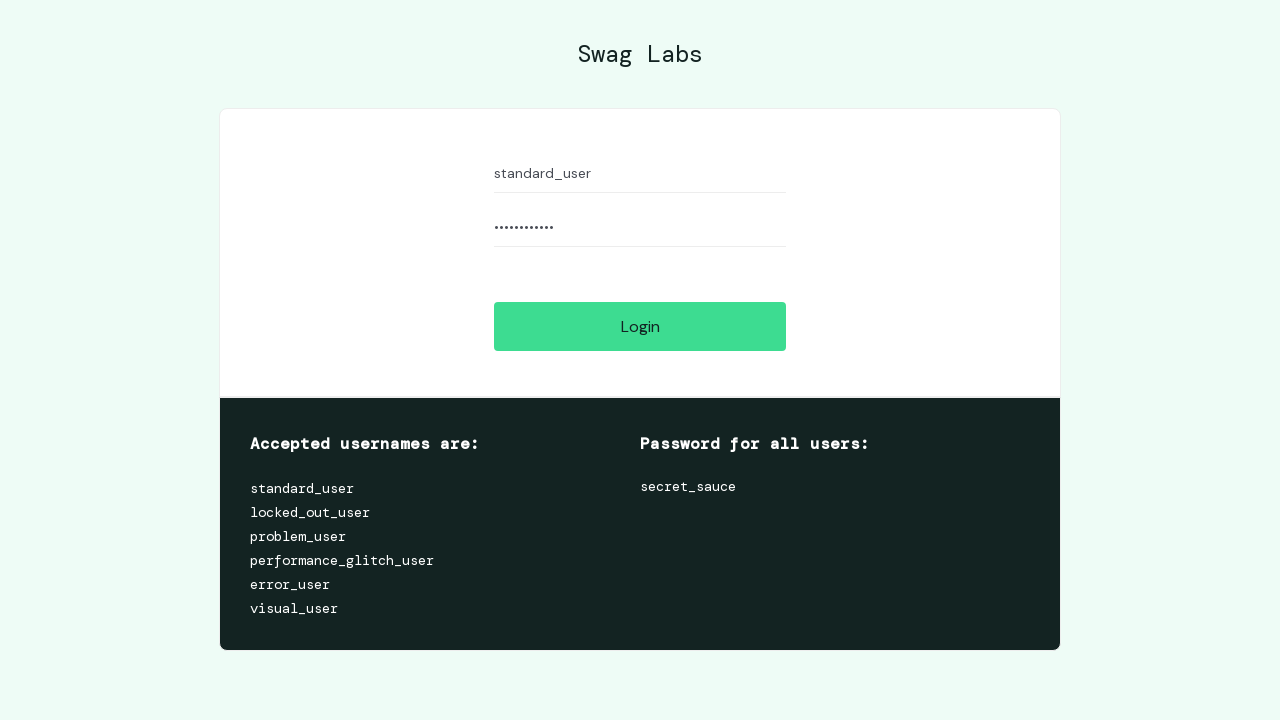

Clicked login button to authenticate at (640, 326) on input[data-test='login-button']
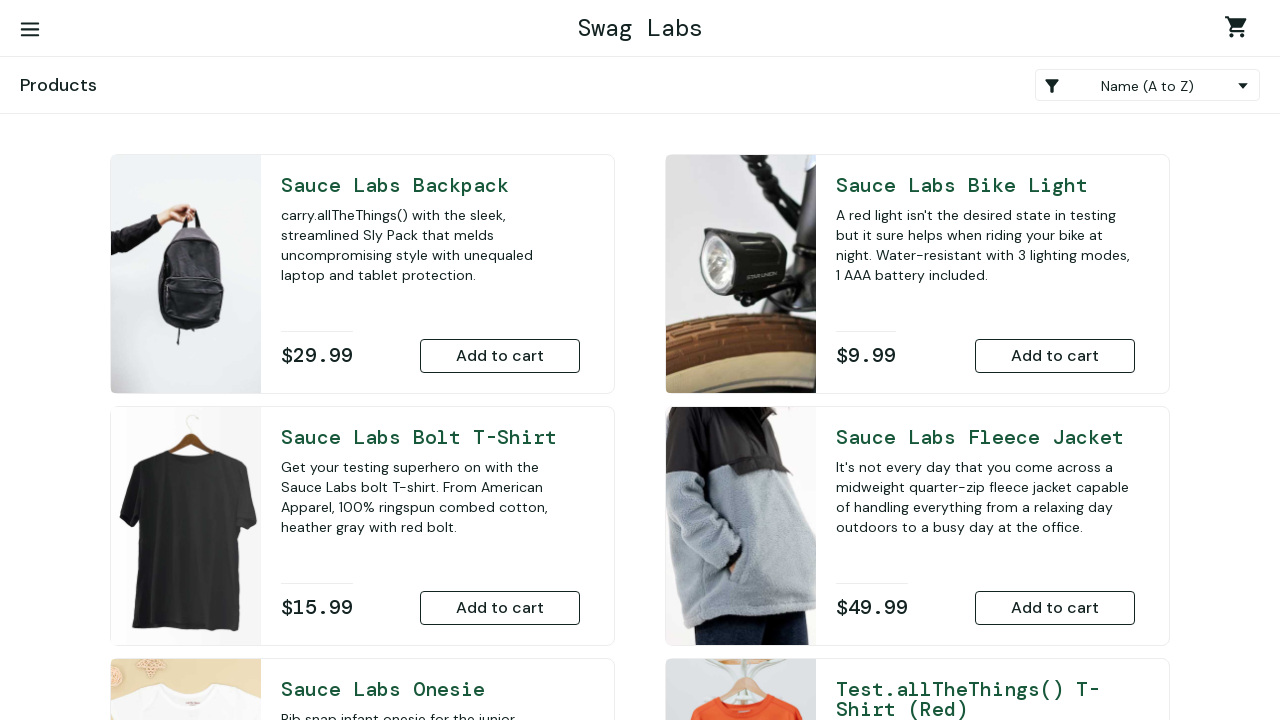

Clicked on Sauce Labs Backpack product at (430, 185) on #item_4_title_link > div
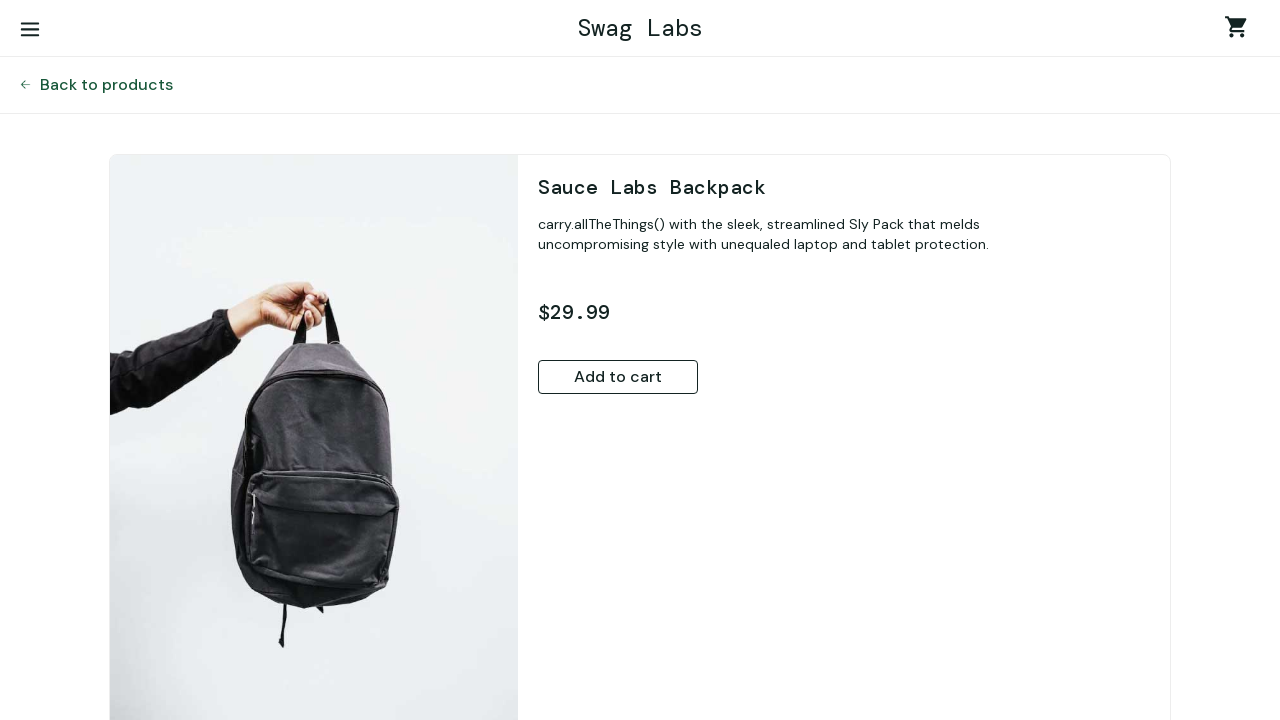

Added Sauce Labs Backpack to cart at (618, 377) on button.btn.btn_primary.btn_small.btn_inventory
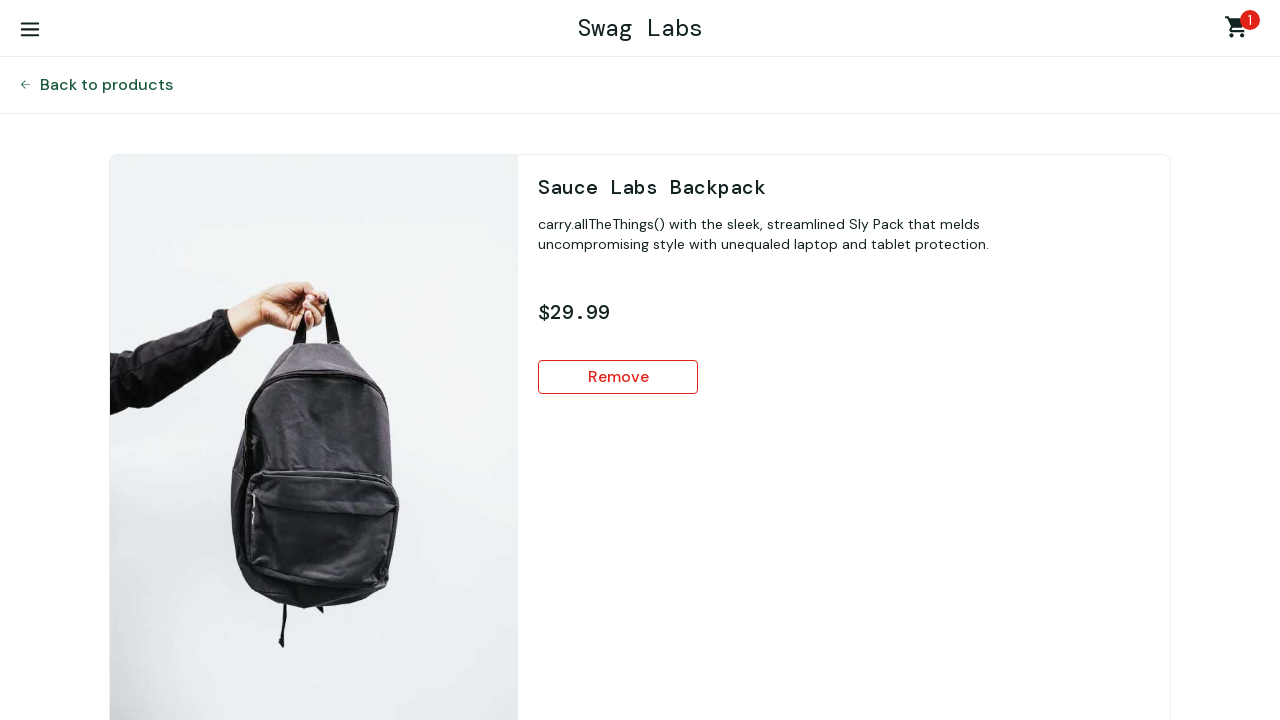

Navigated back to products page
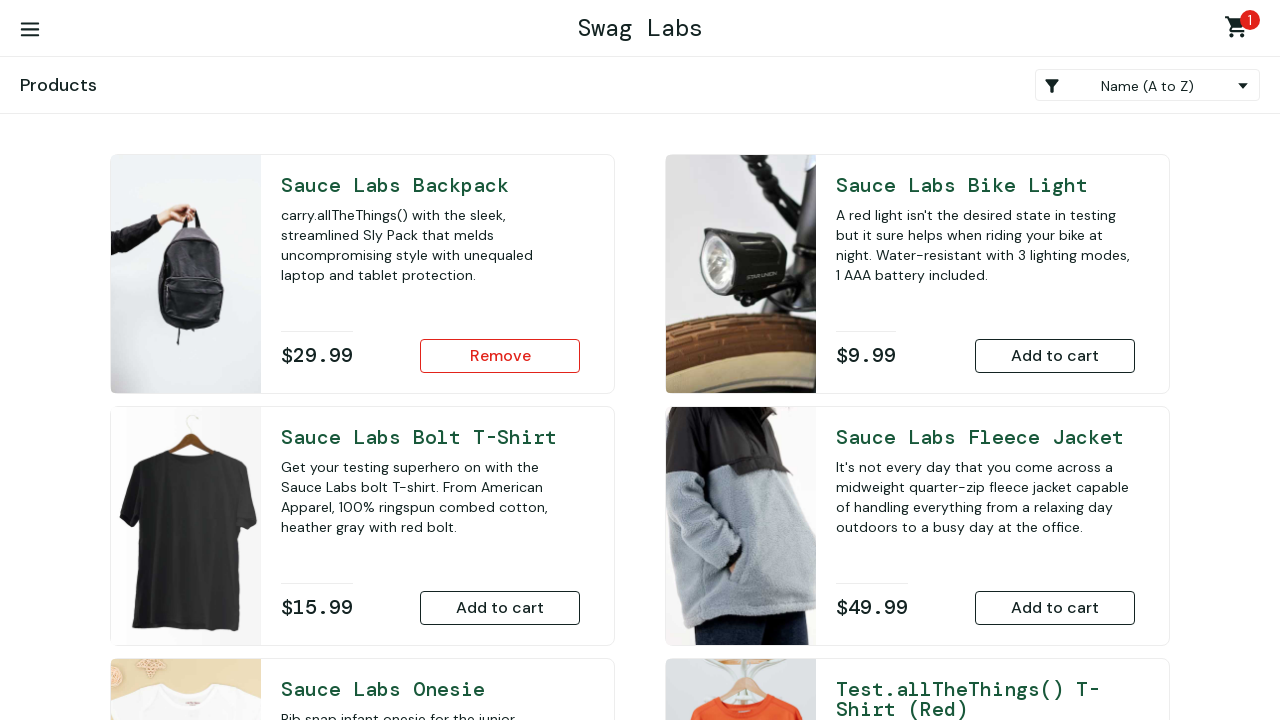

Clicked on Sauce Labs Bolt T-Shirt product at (430, 437) on [data-test='item-1-title-link'] > div
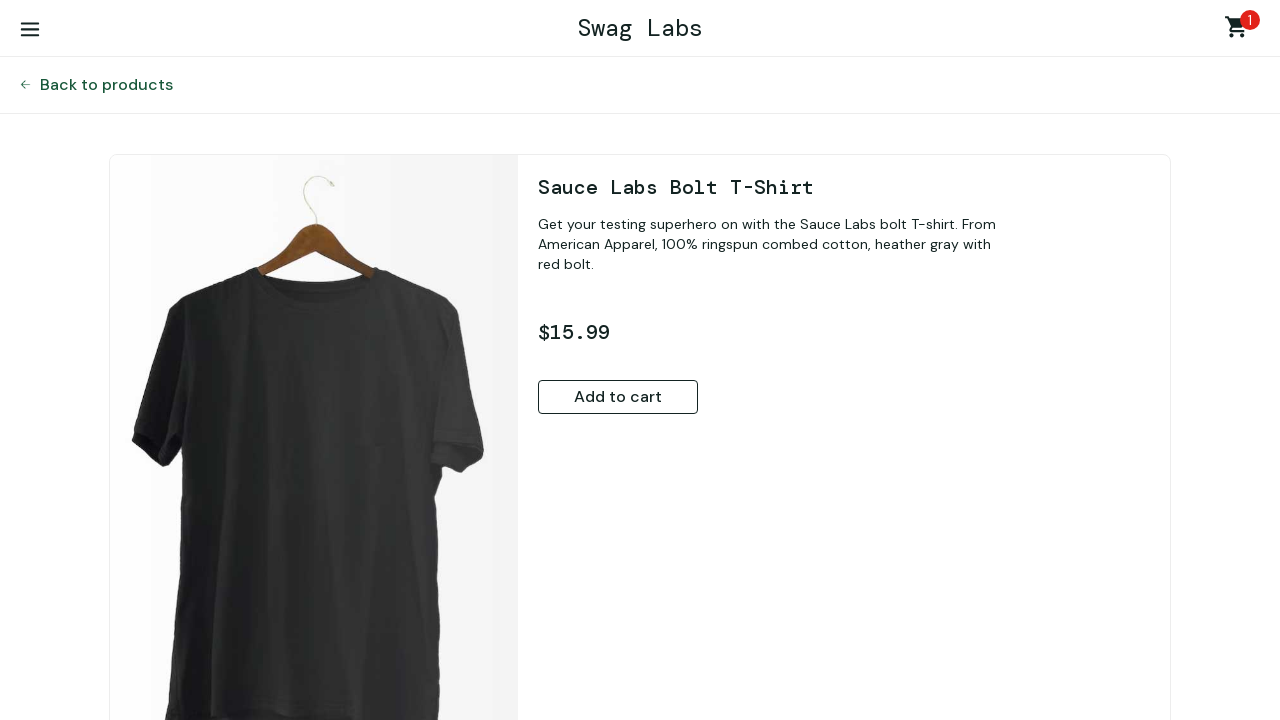

Added Sauce Labs Bolt T-Shirt to cart at (618, 397) on button.btn.btn_primary.btn_small.btn_inventory
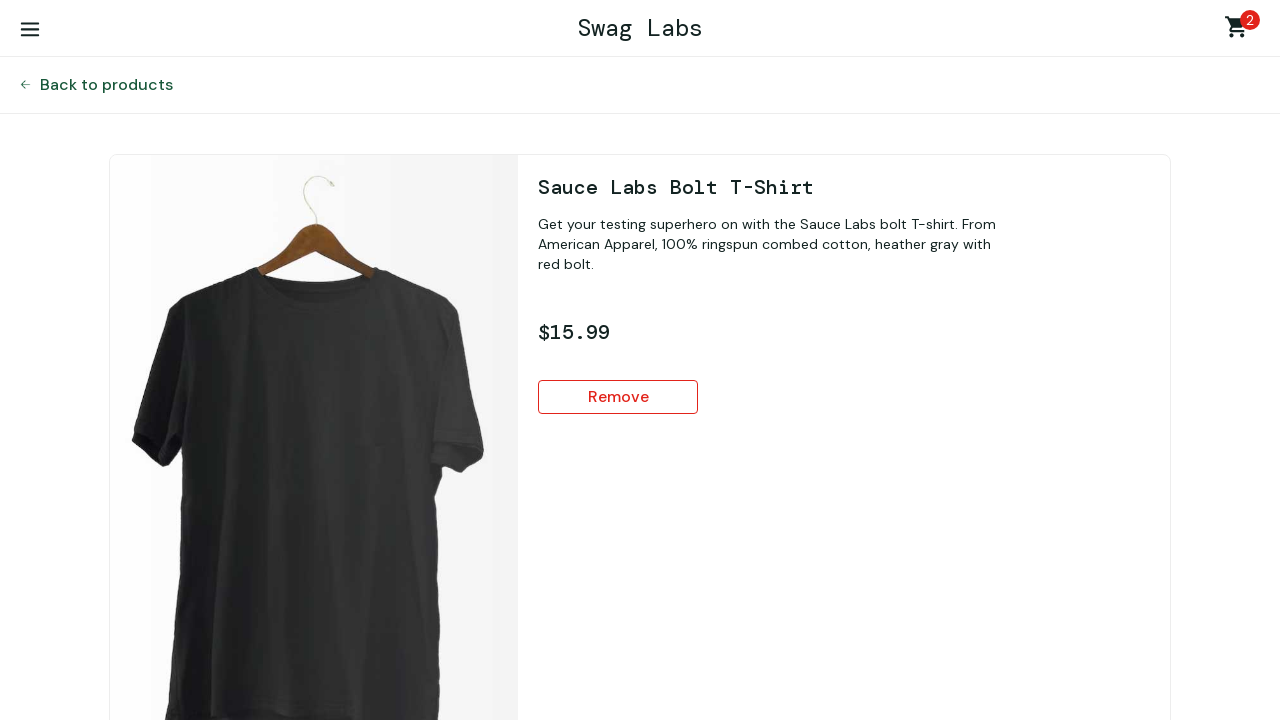

Clicked on shopping cart icon at (1250, 20) on span.shopping_cart_badge
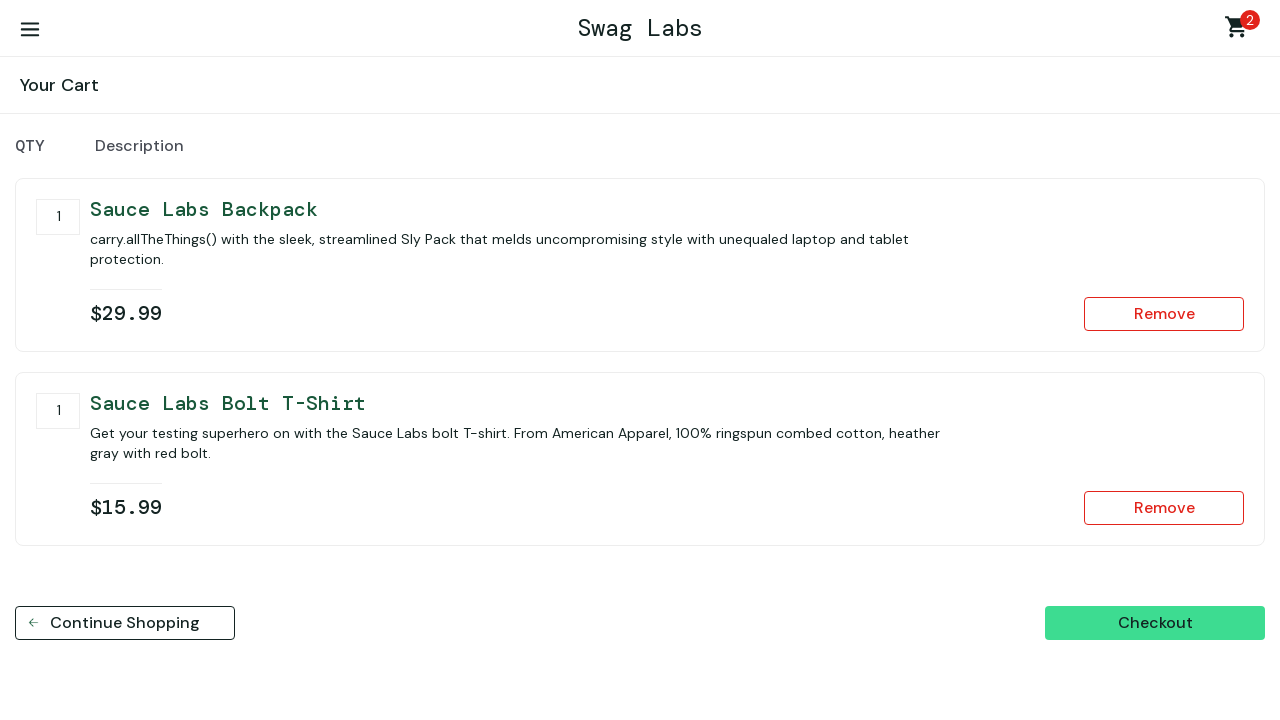

Clicked checkout button at (1155, 623) on button.btn.btn_action.btn_medium.checkout_button
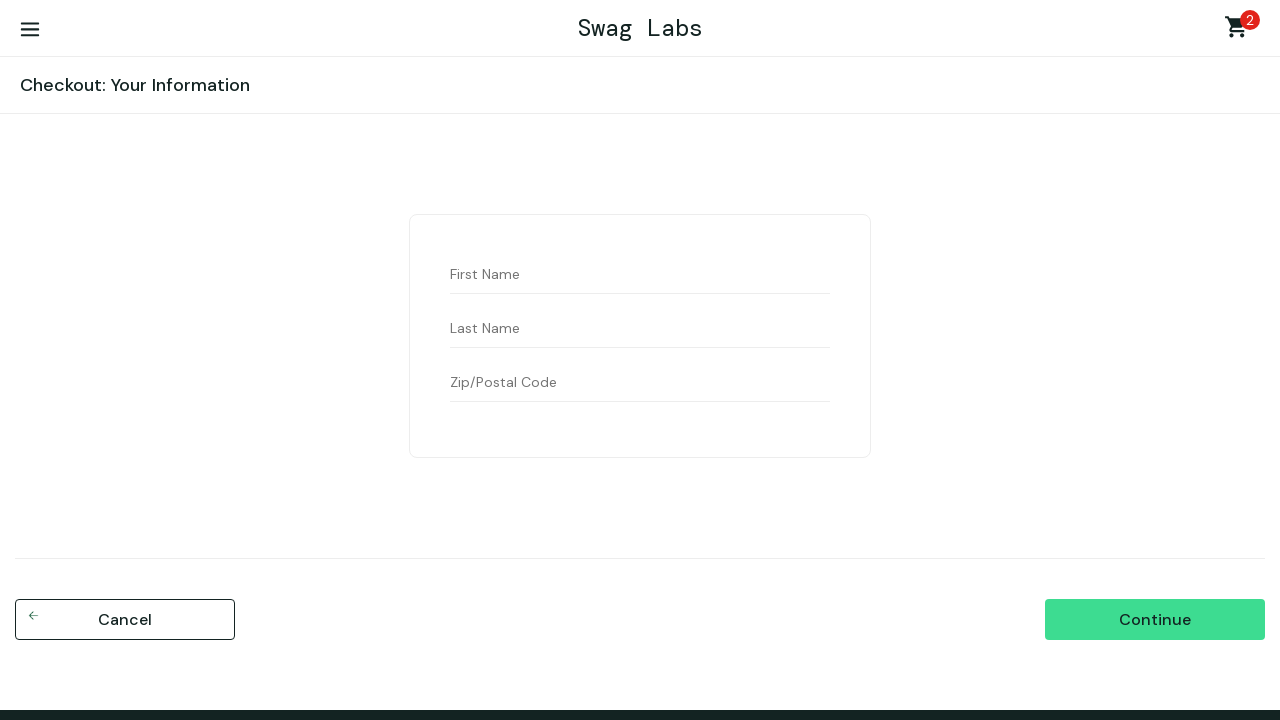

Filled first name field with 'John' on input#first-name
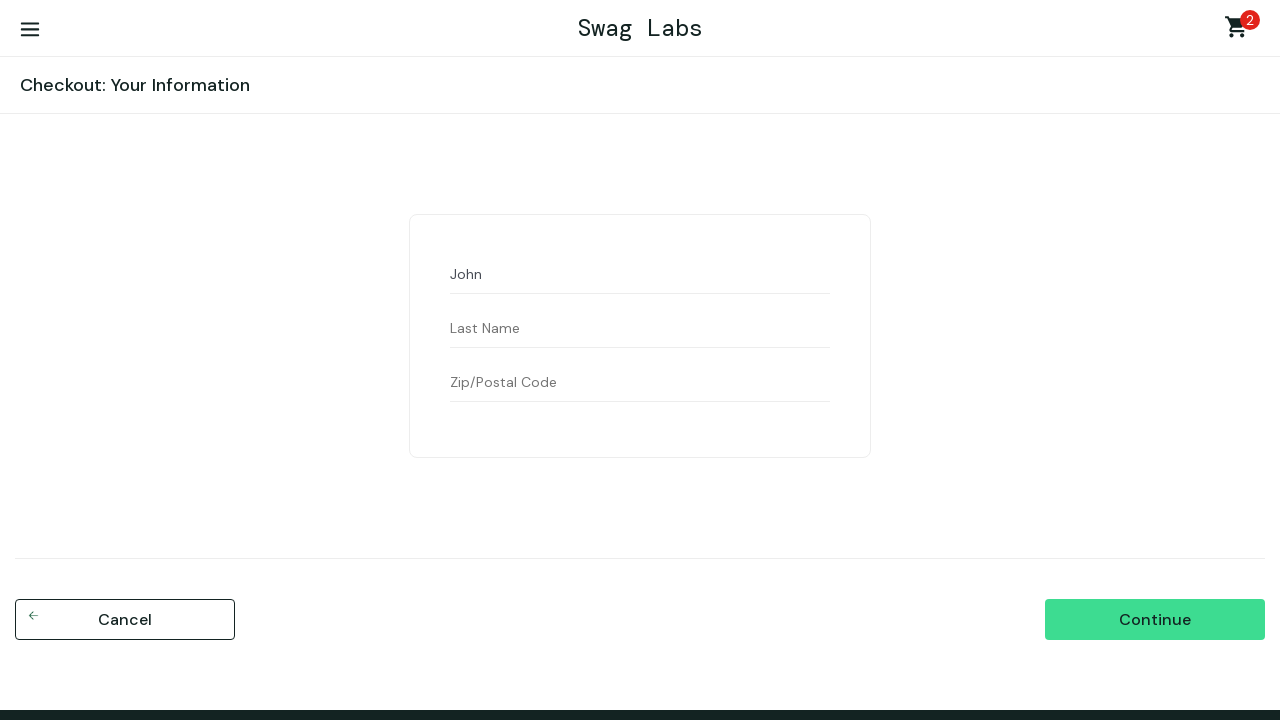

Filled last name field with 'Smith' on input[placeholder='Last Name']
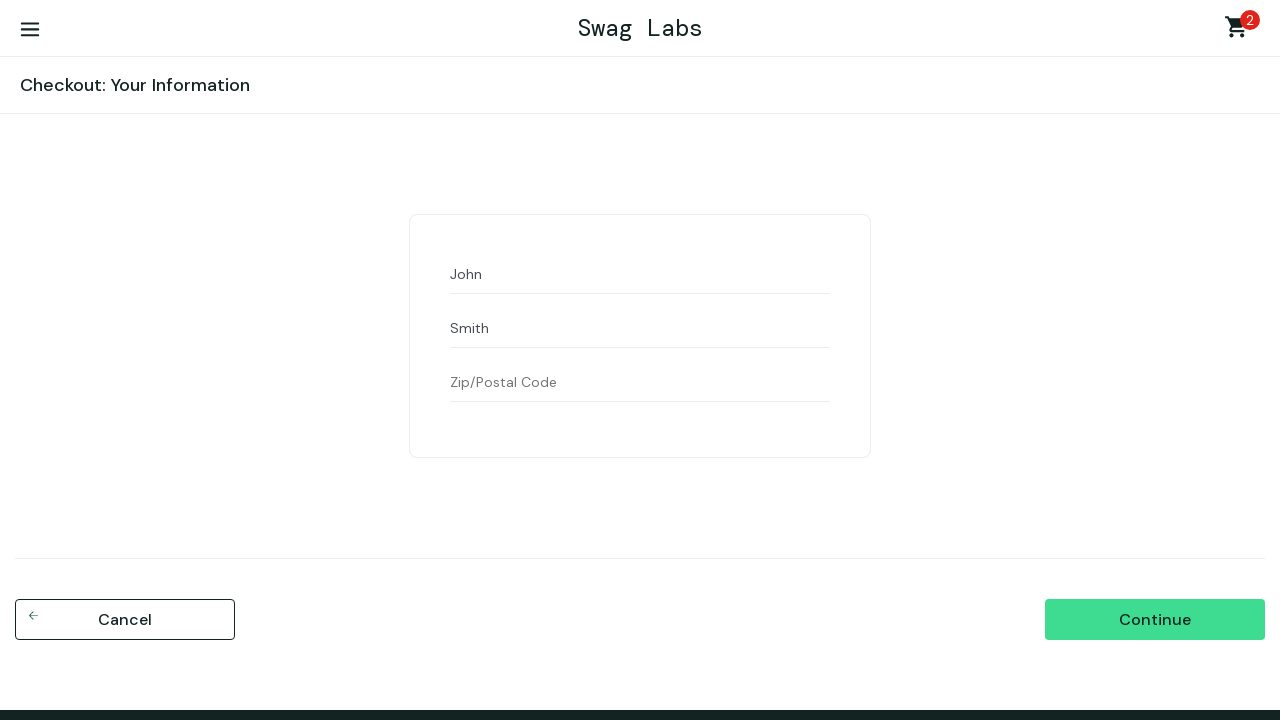

Filled zip/postal code field with '12345' on input[placeholder='Zip/Postal Code']
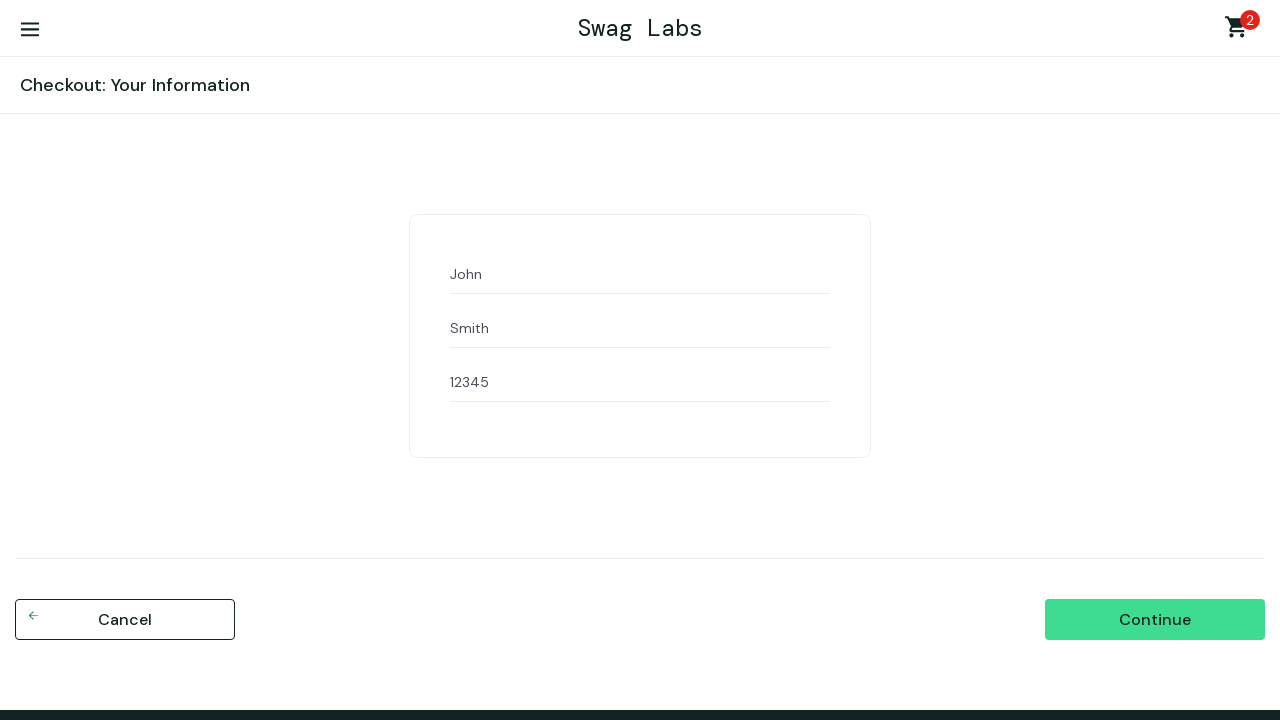

Clicked continue button to proceed to order review at (1155, 620) on input#continue
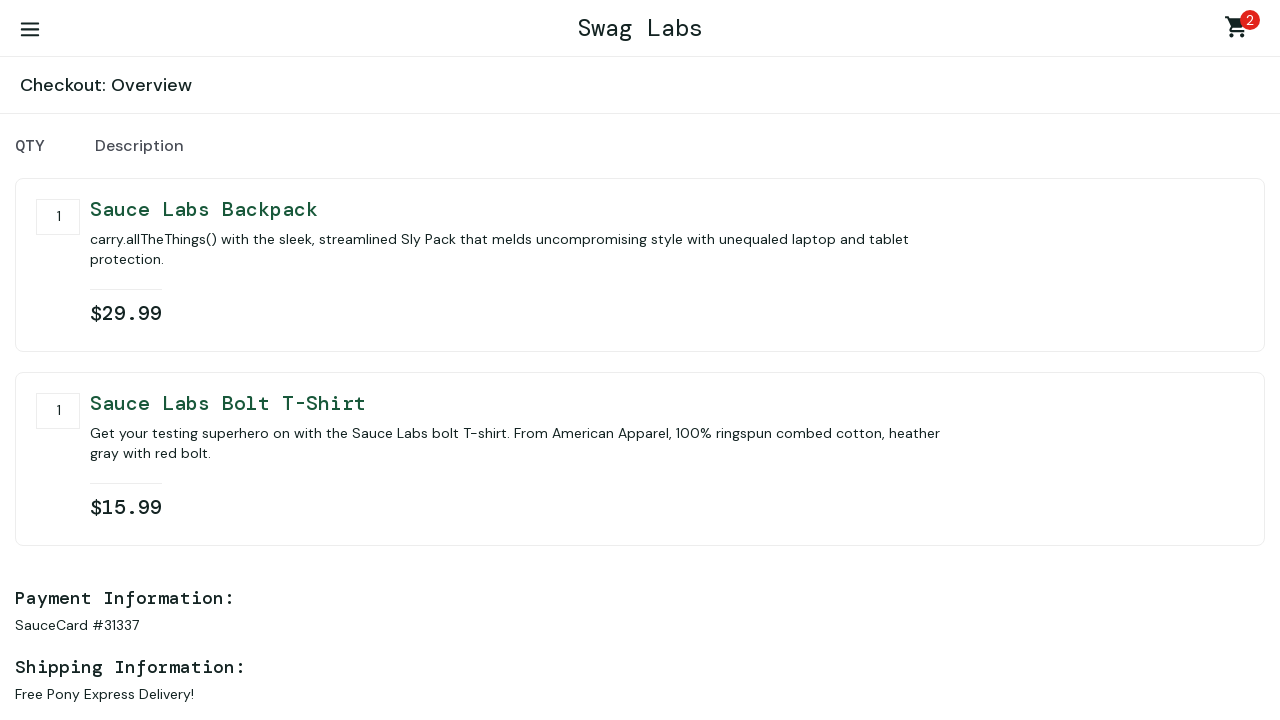

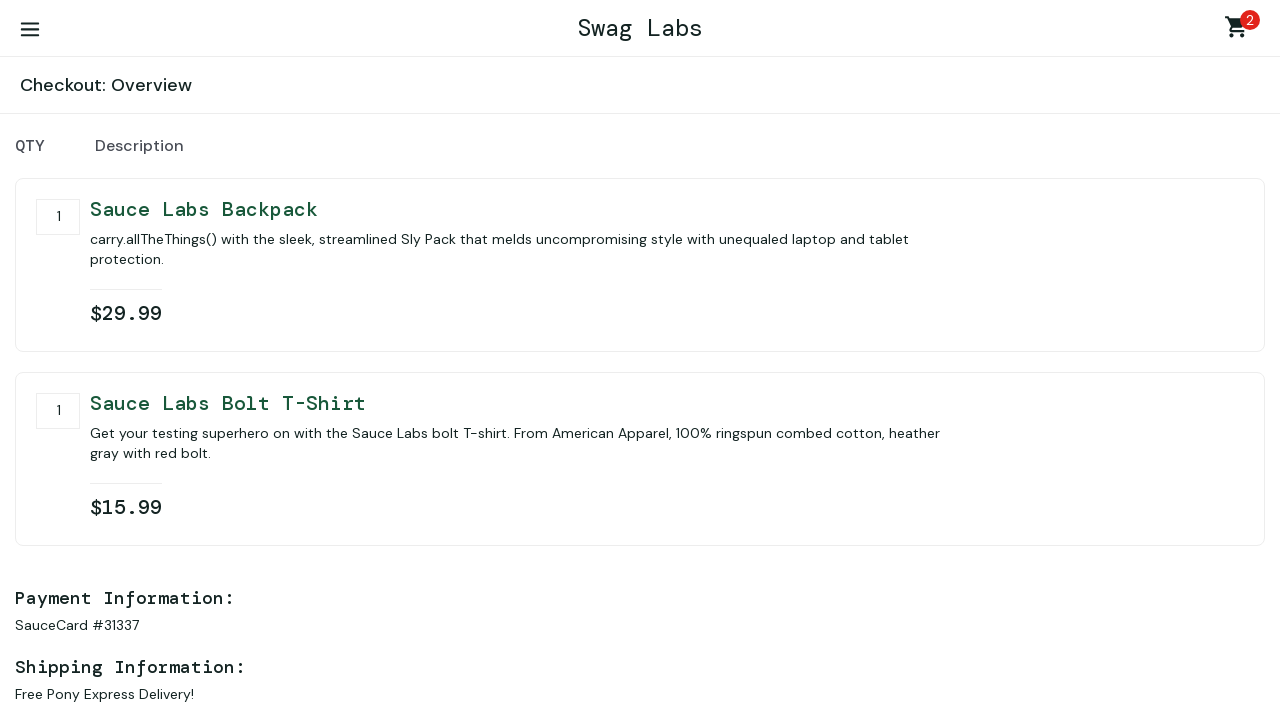